Navigates from homepage to the registration page by clicking the Register link

Starting URL: http://shop.qa.rs/

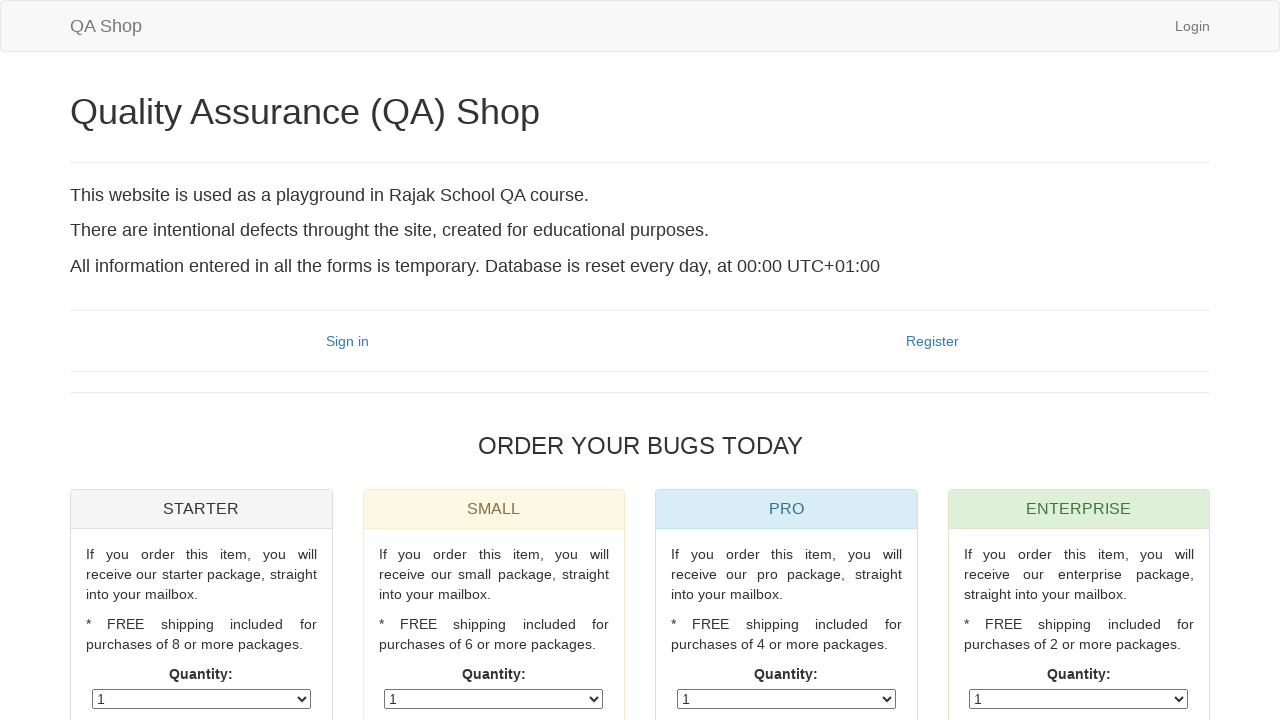

Navigated to homepage at http://shop.qa.rs/
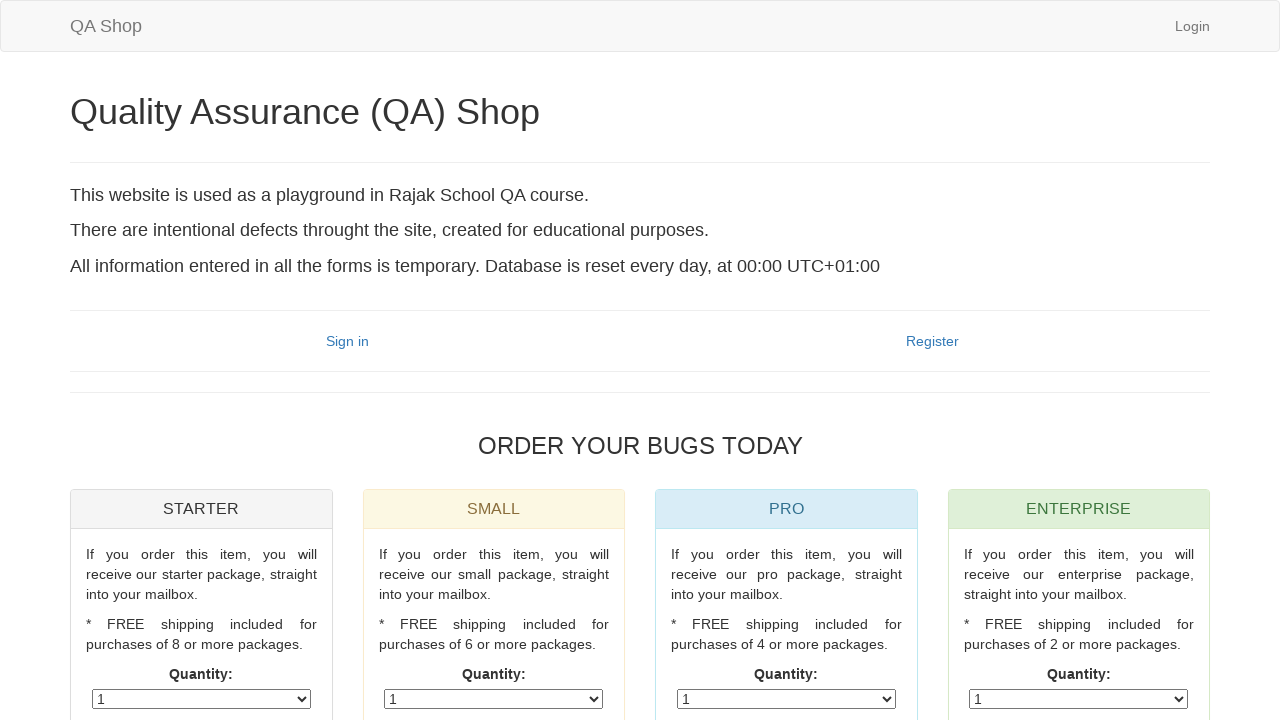

Clicked Register link to navigate to registration page at (932, 341) on a:text('Register')
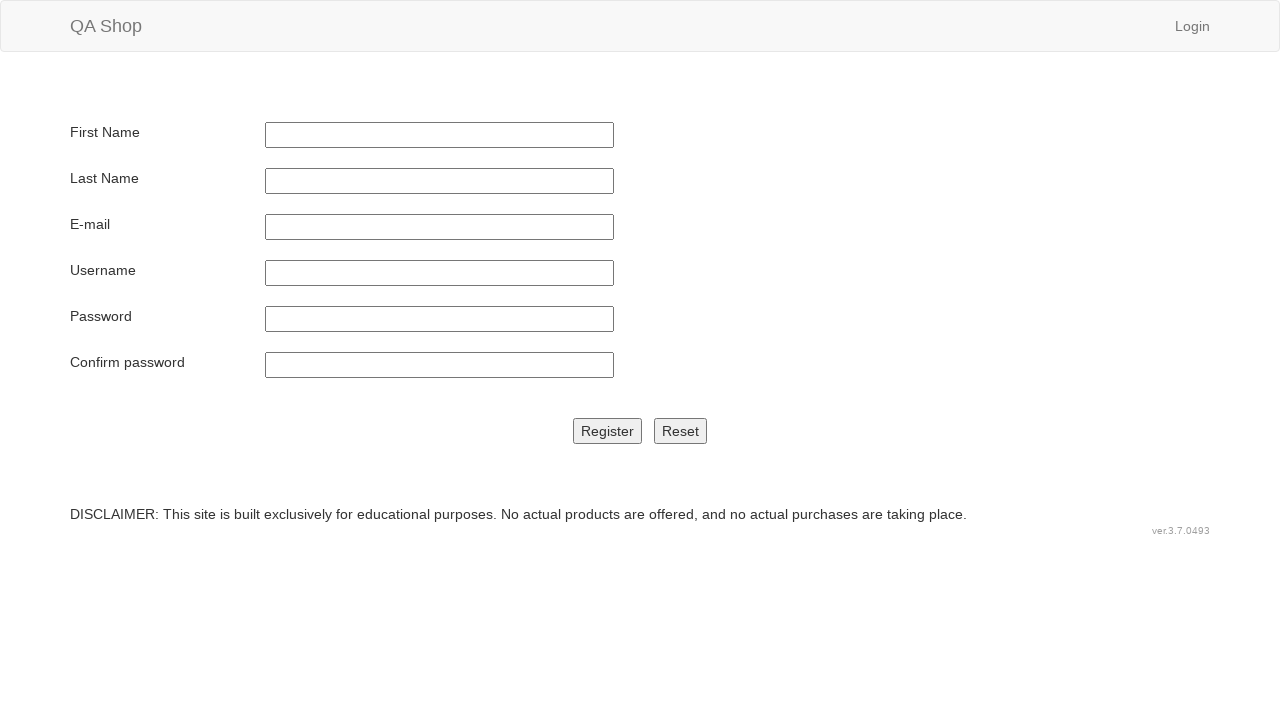

Registration form loaded successfully
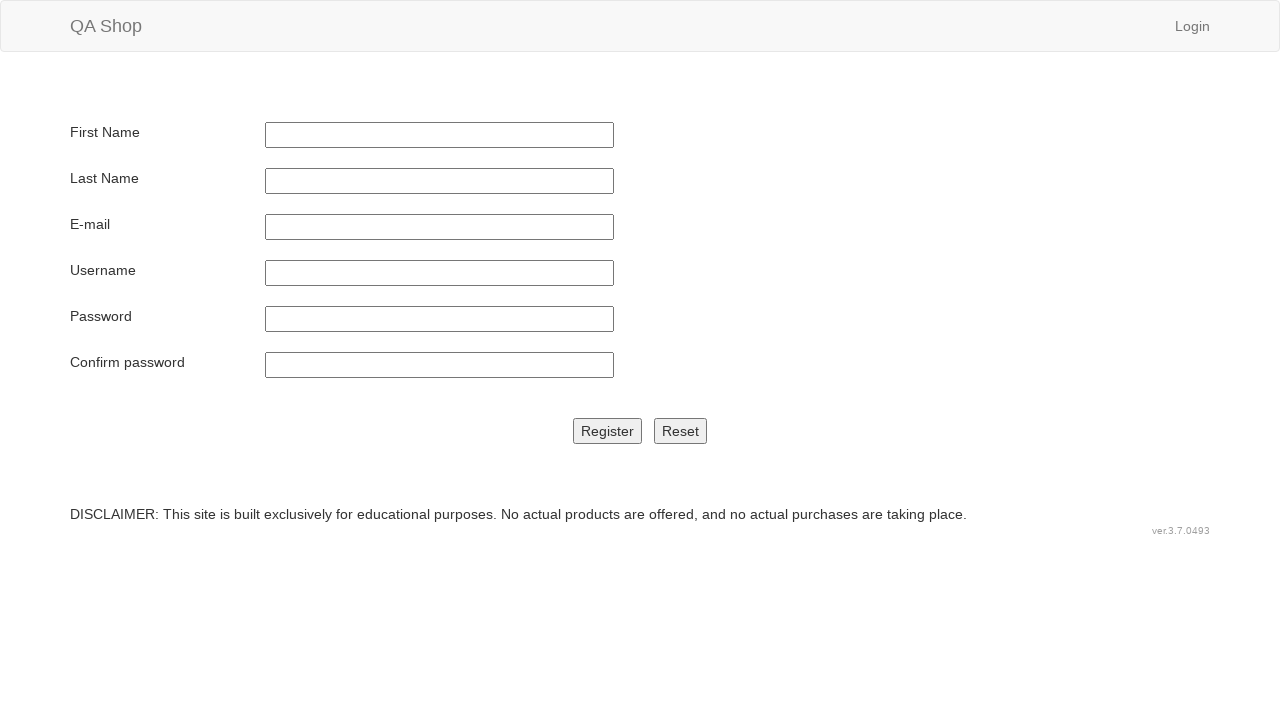

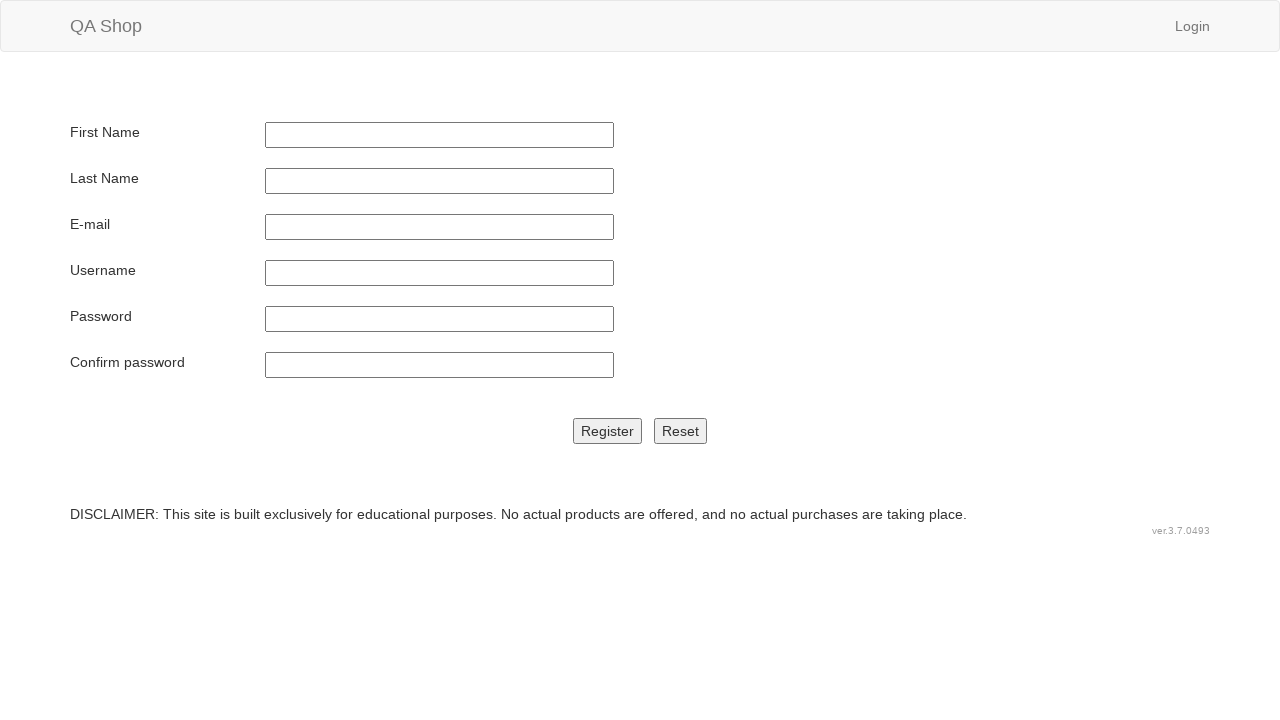